Tests a button that becomes clickable after a delay, then clicks it and verifies the success message

Starting URL: http://suninjuly.github.io/wait2.html

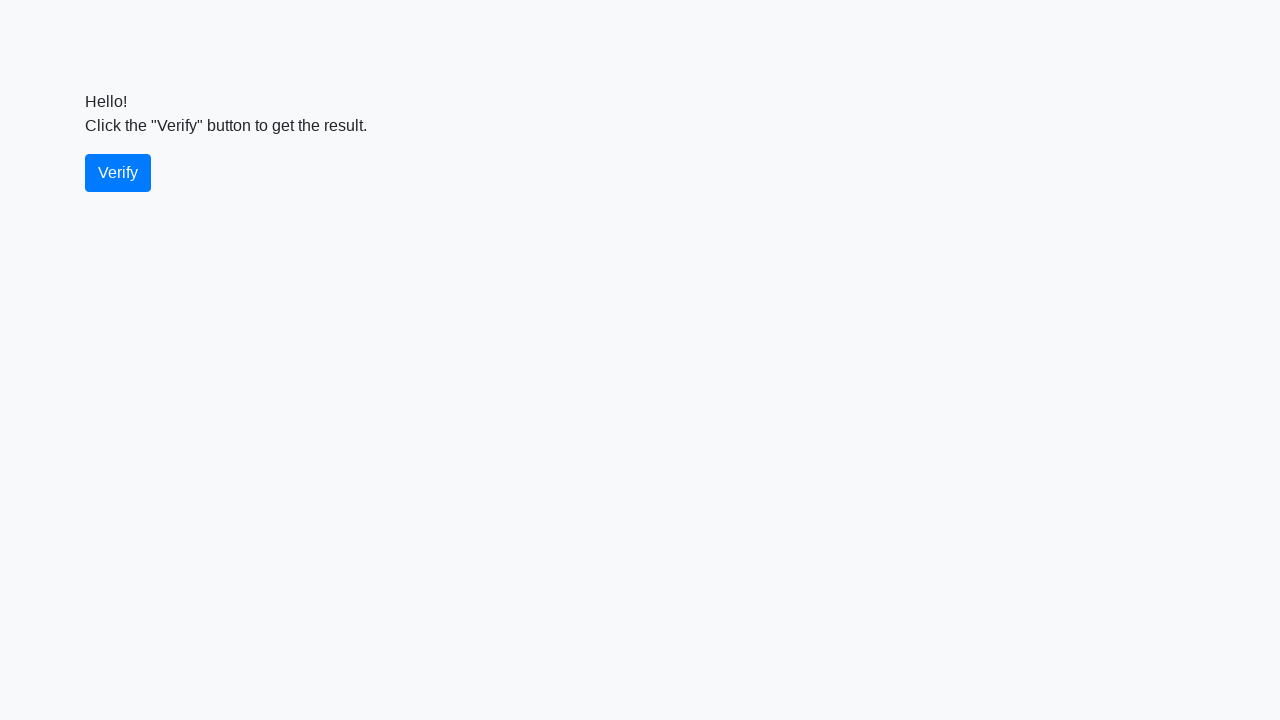

Waited for verify button to become visible
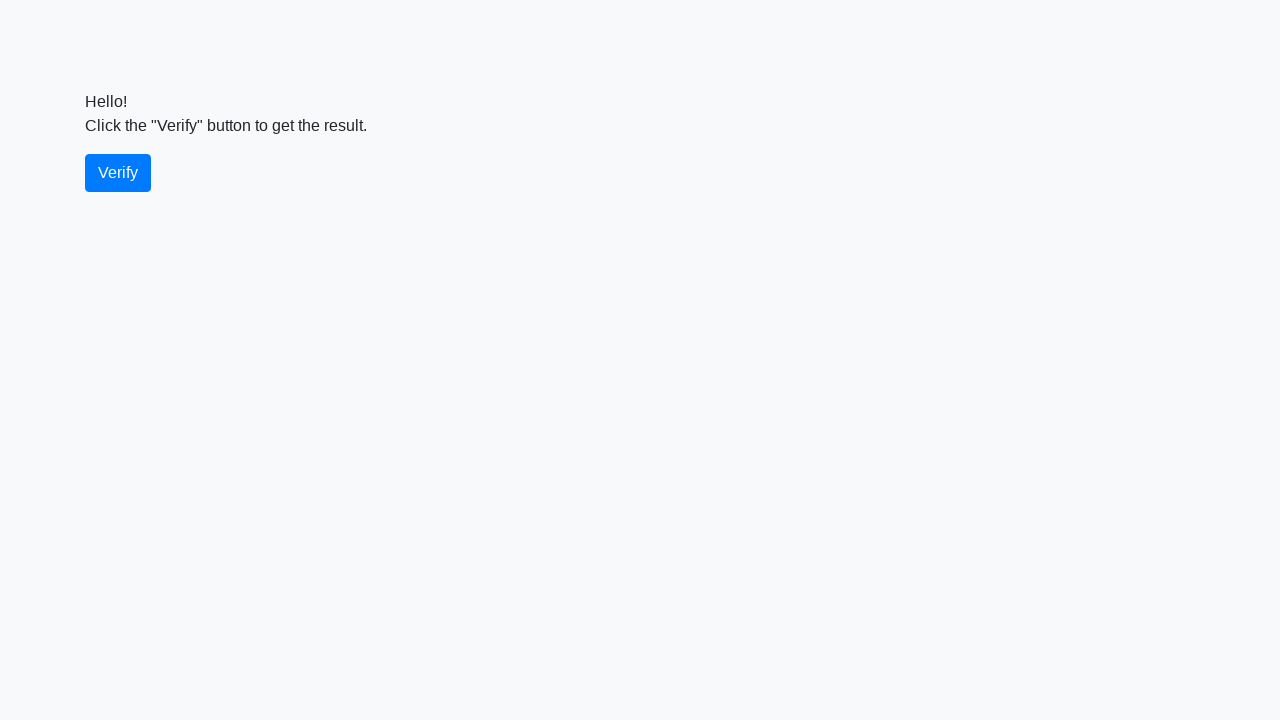

Clicked the verify button at (118, 173) on #verify
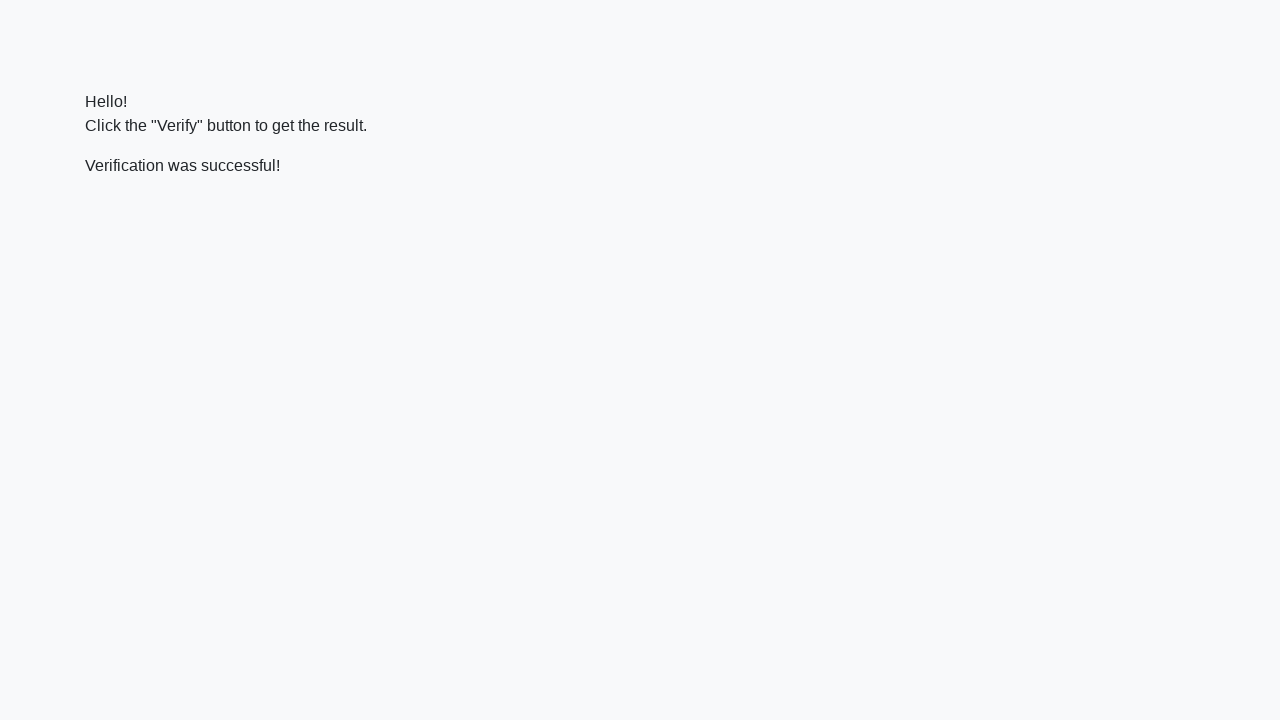

Success message element appeared
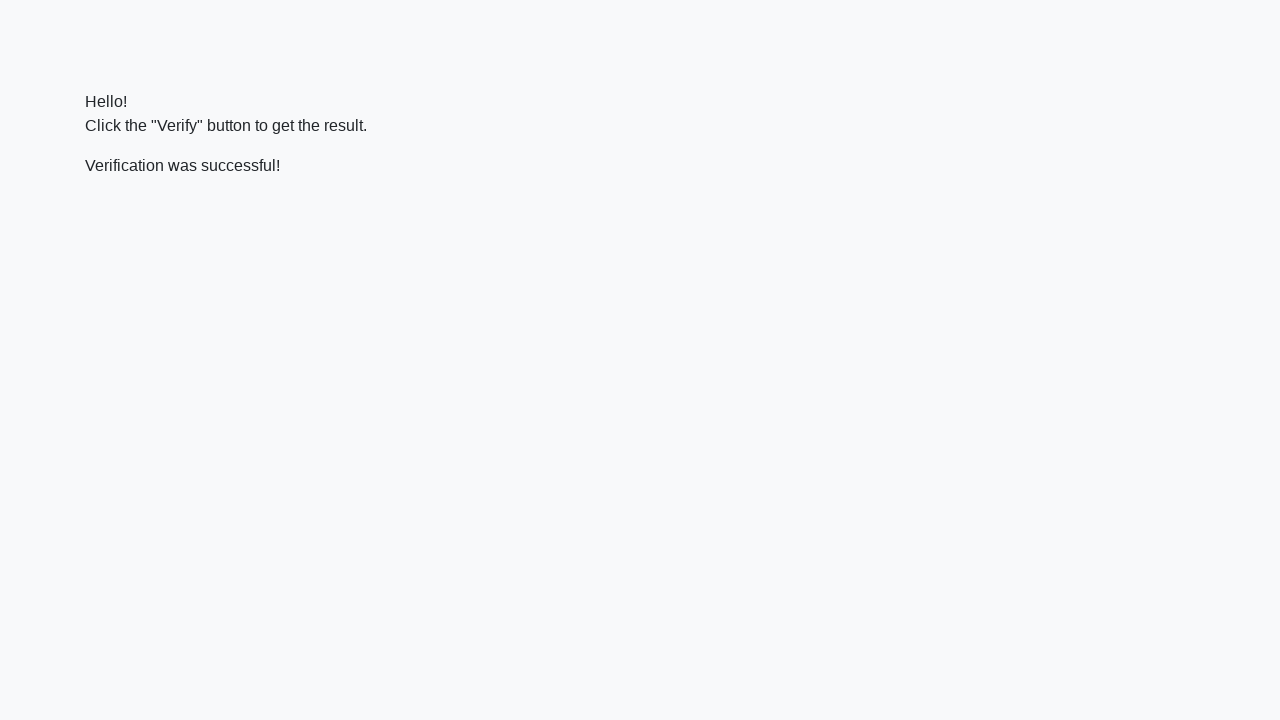

Retrieved success message text
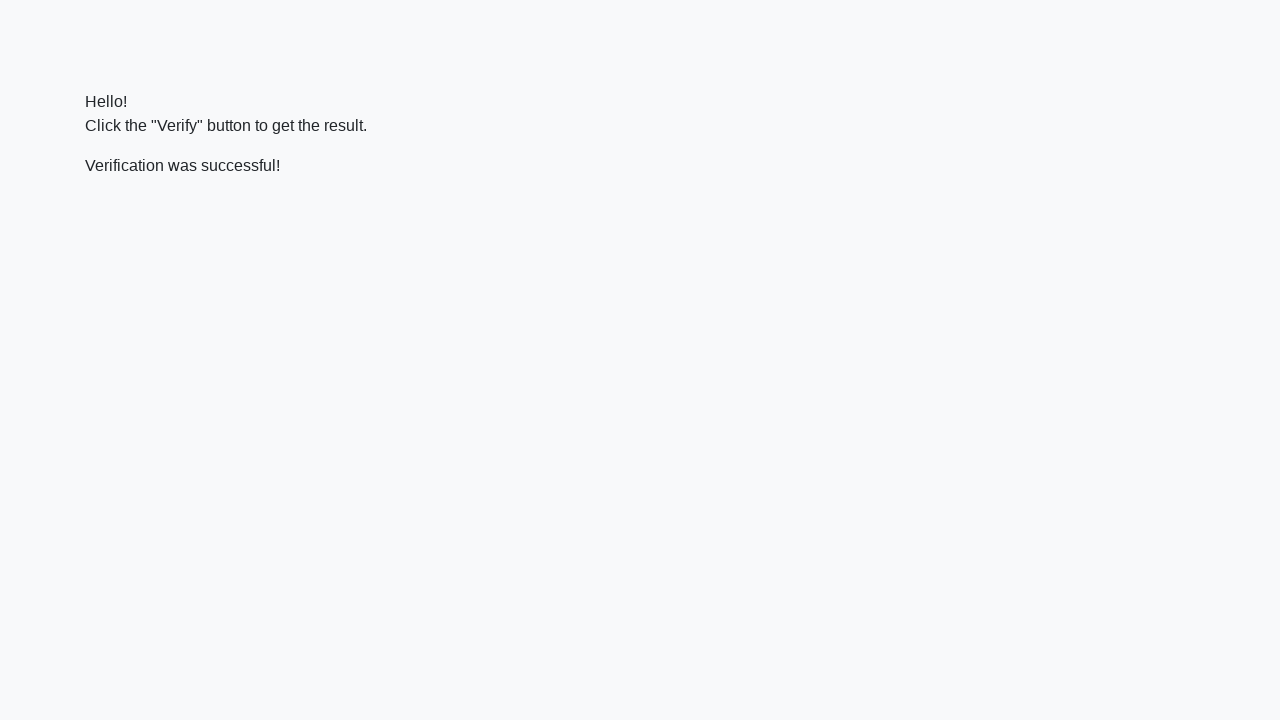

Verified that success message contains 'successful'
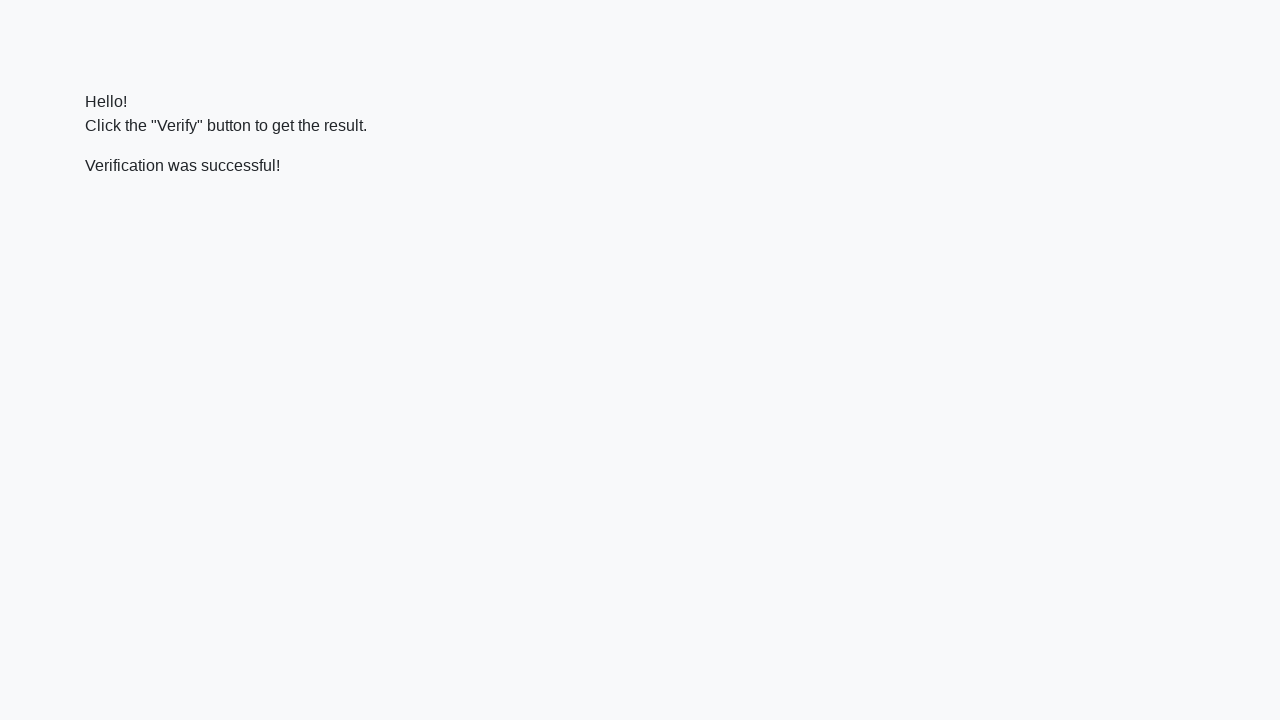

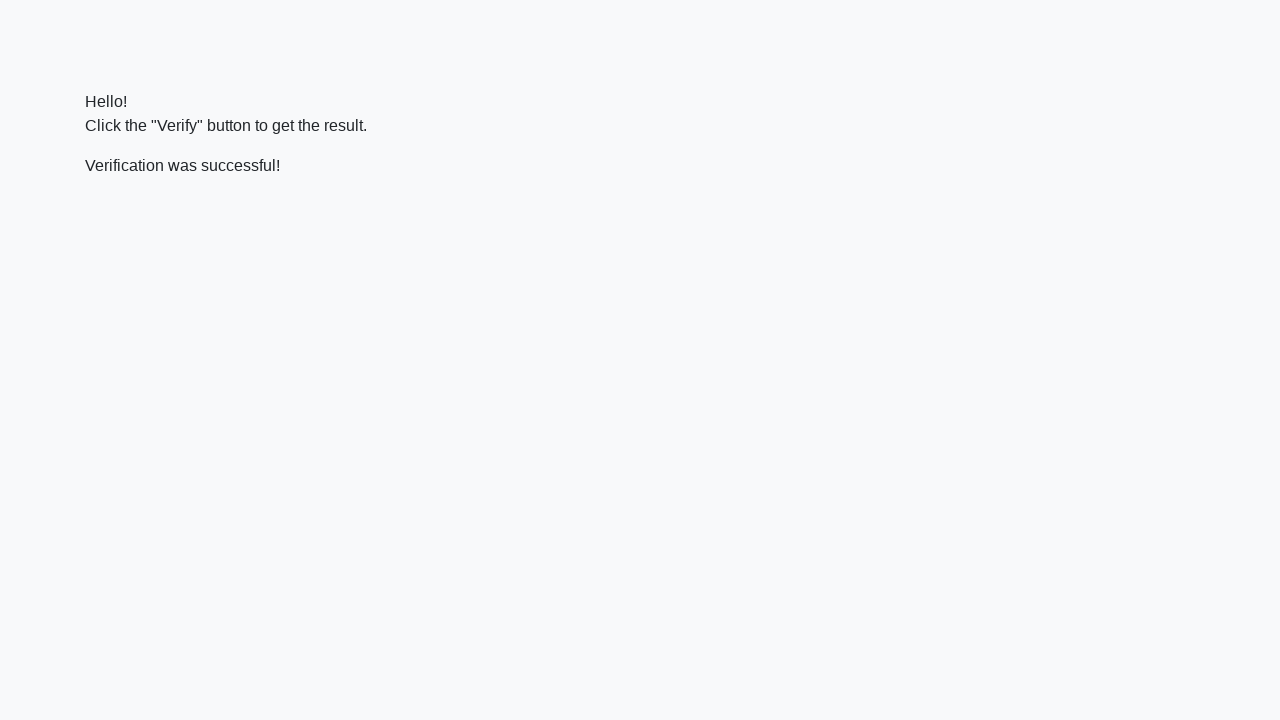